Tests the search functionality with a non-existent product "Produto" and validates the "No results" message is displayed

Starting URL: http://advantageonlineshopping.com/#/

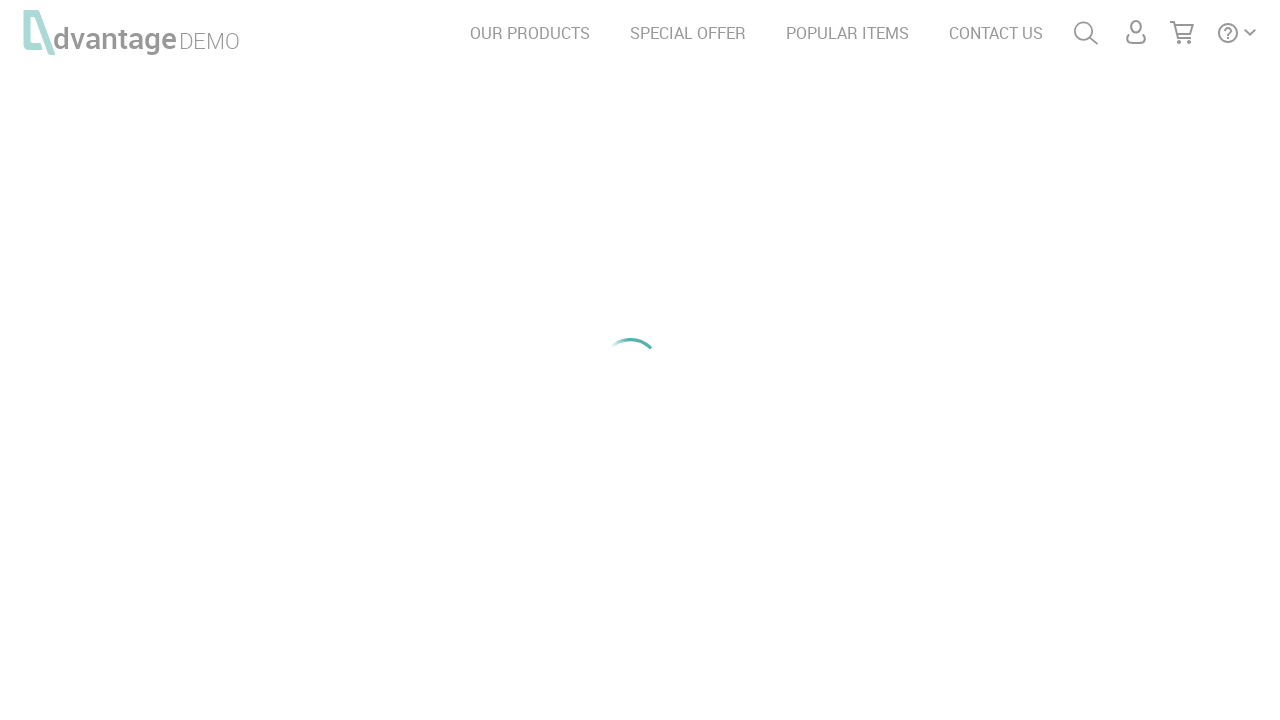

Clicked on the search icon at (1086, 33) on #menuSearch
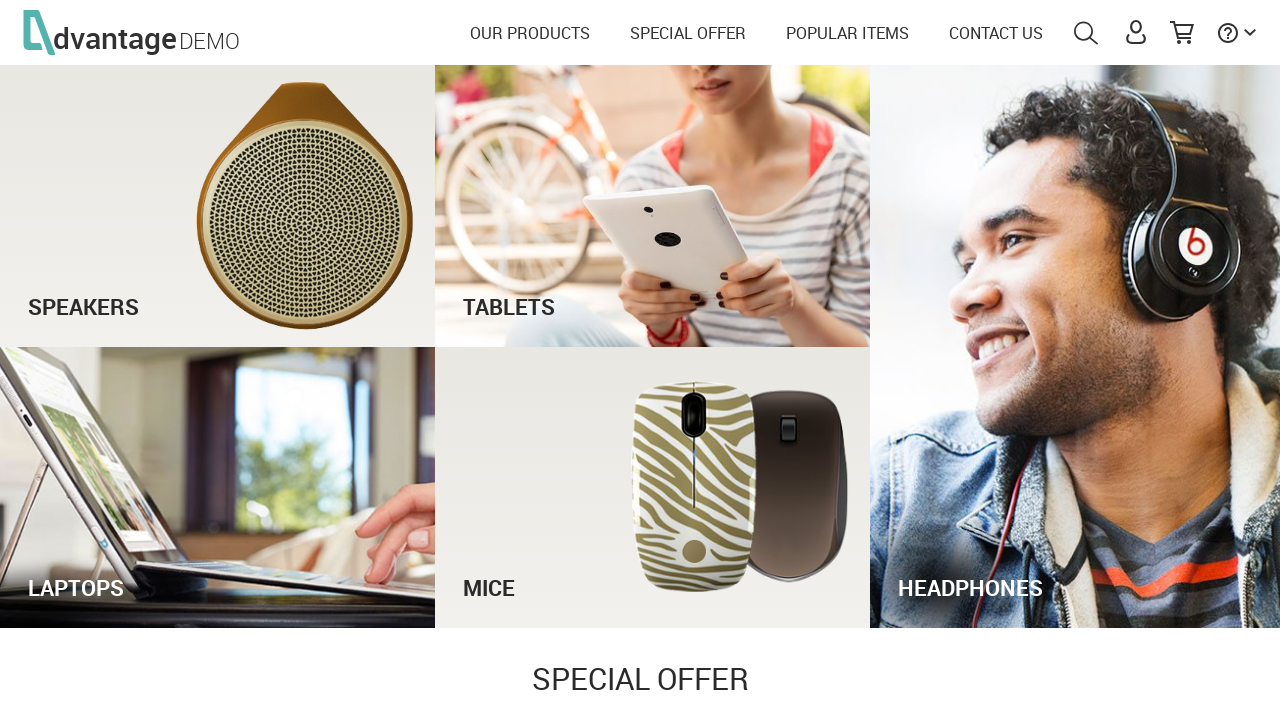

Search input field appeared
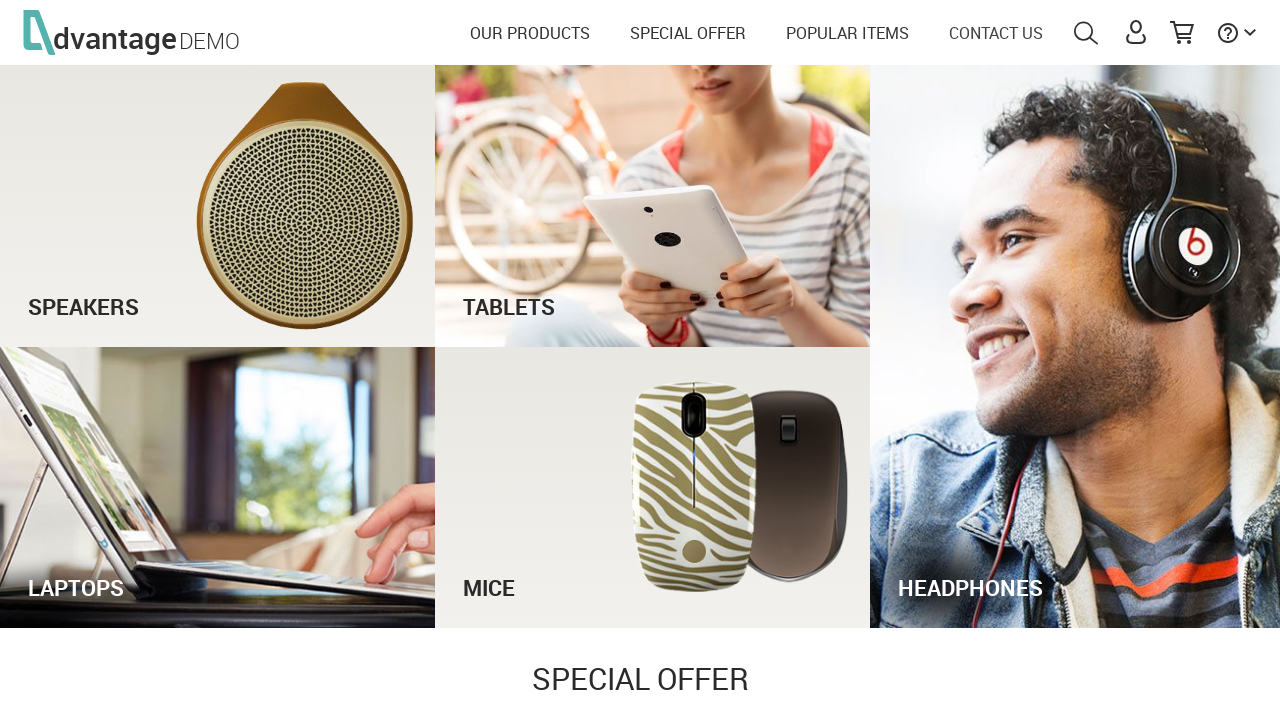

Filled search field with 'Produto' on #autoComplete
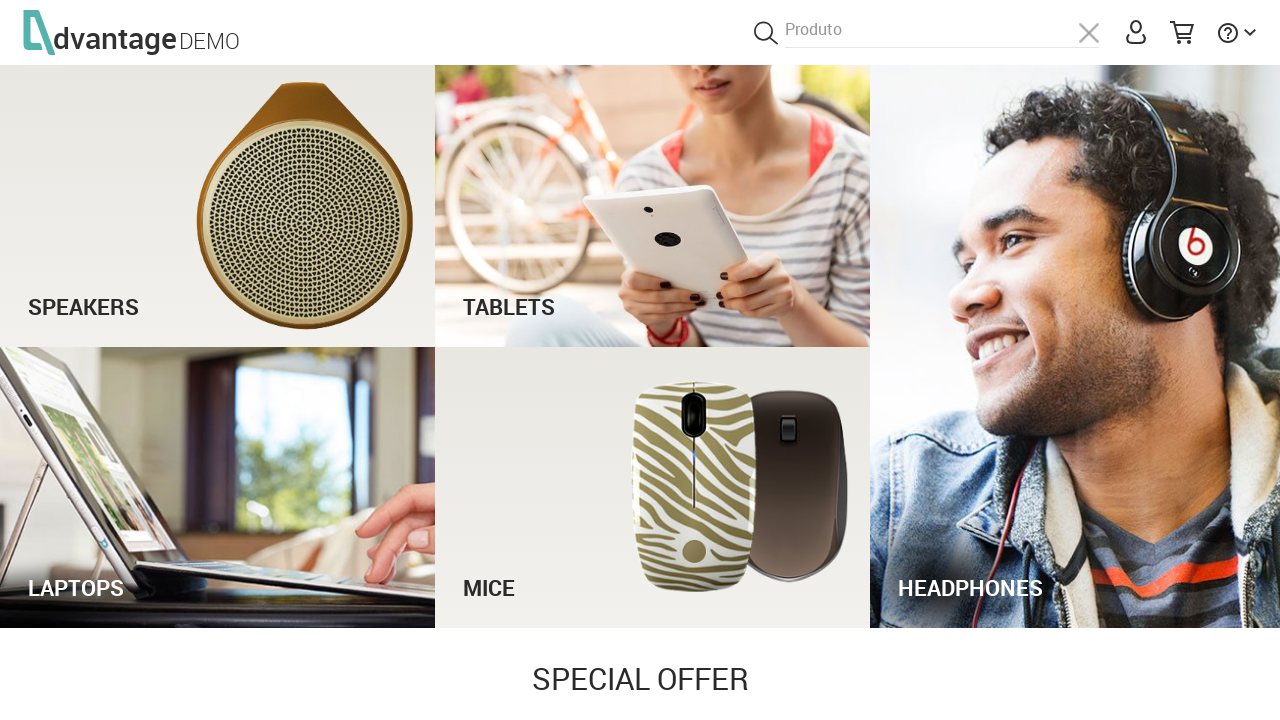

Pressed Enter to submit search for non-existent product
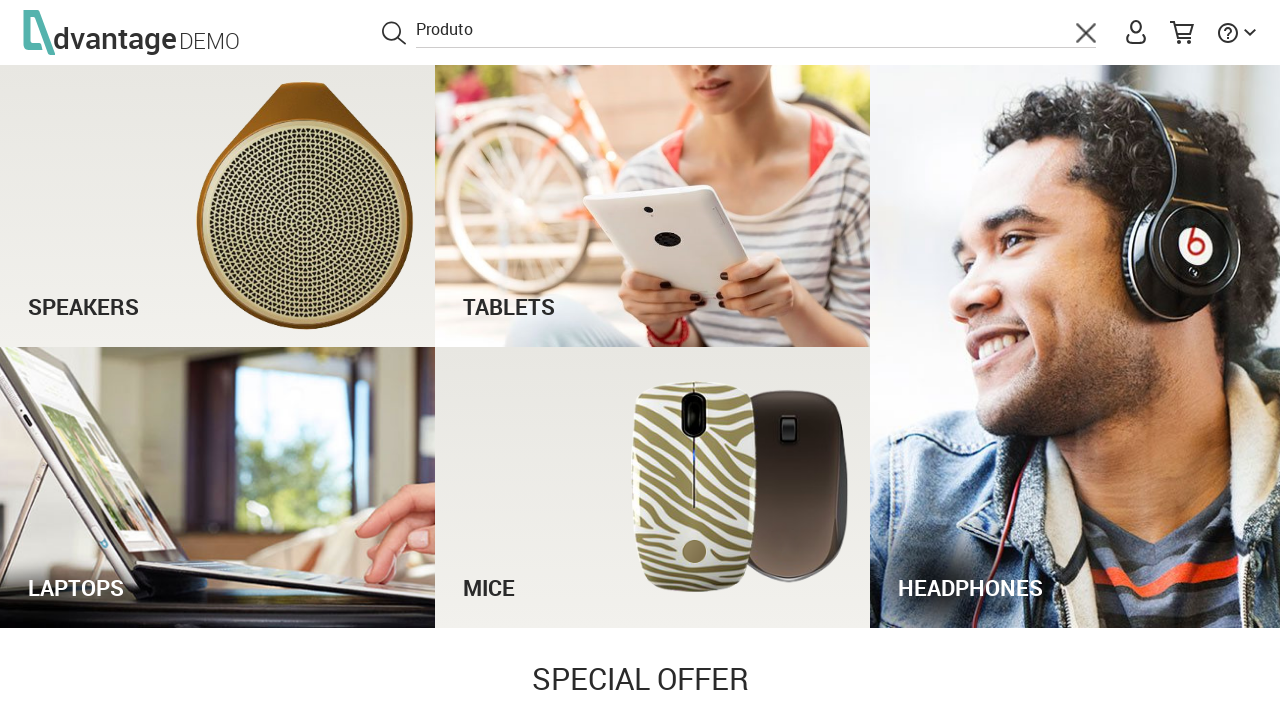

Validated 'No results for' message is displayed
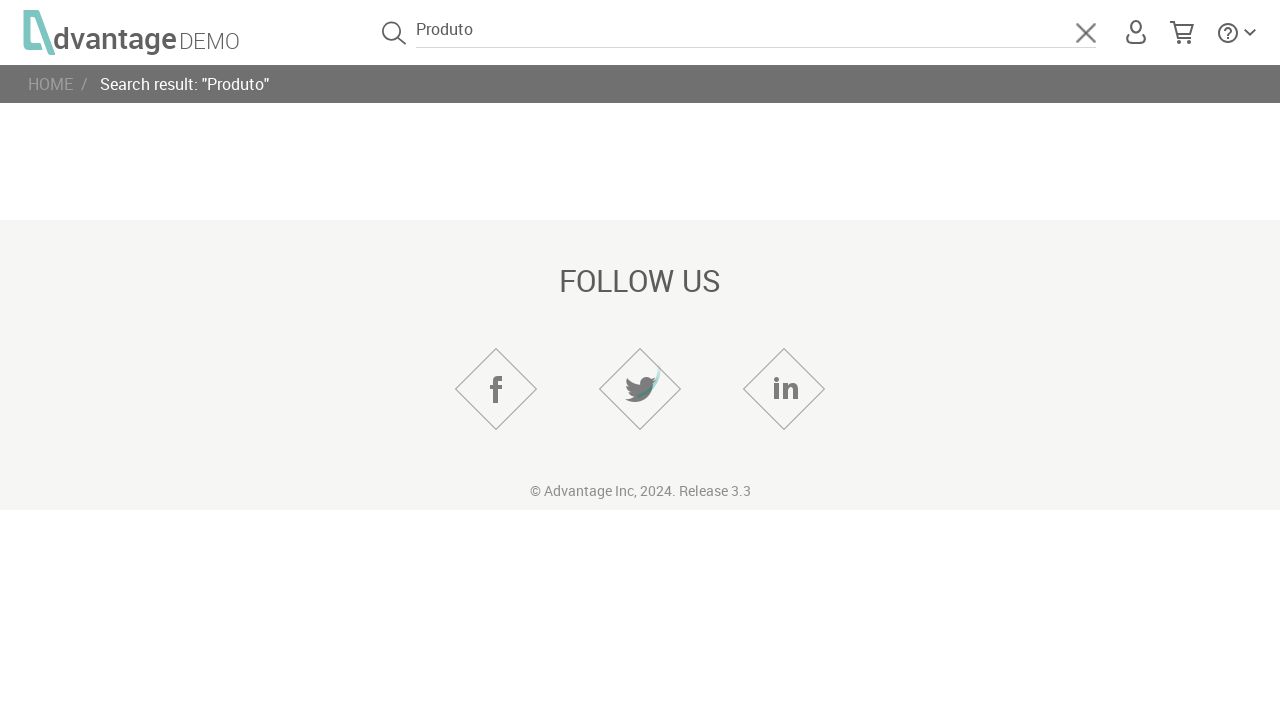

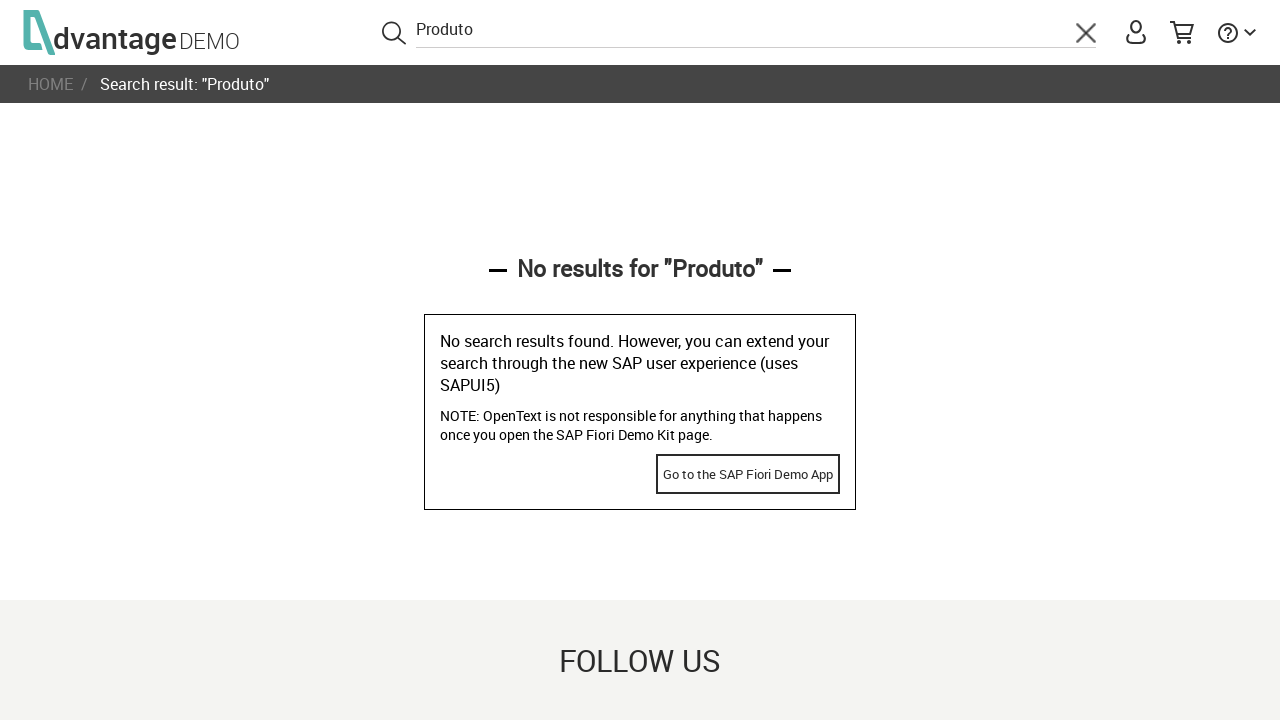